Tests drag and drop functionality on jQueryUI demo page by dragging an element to a droppable target within an iframe

Starting URL: https://jqueryui.com/droppable/

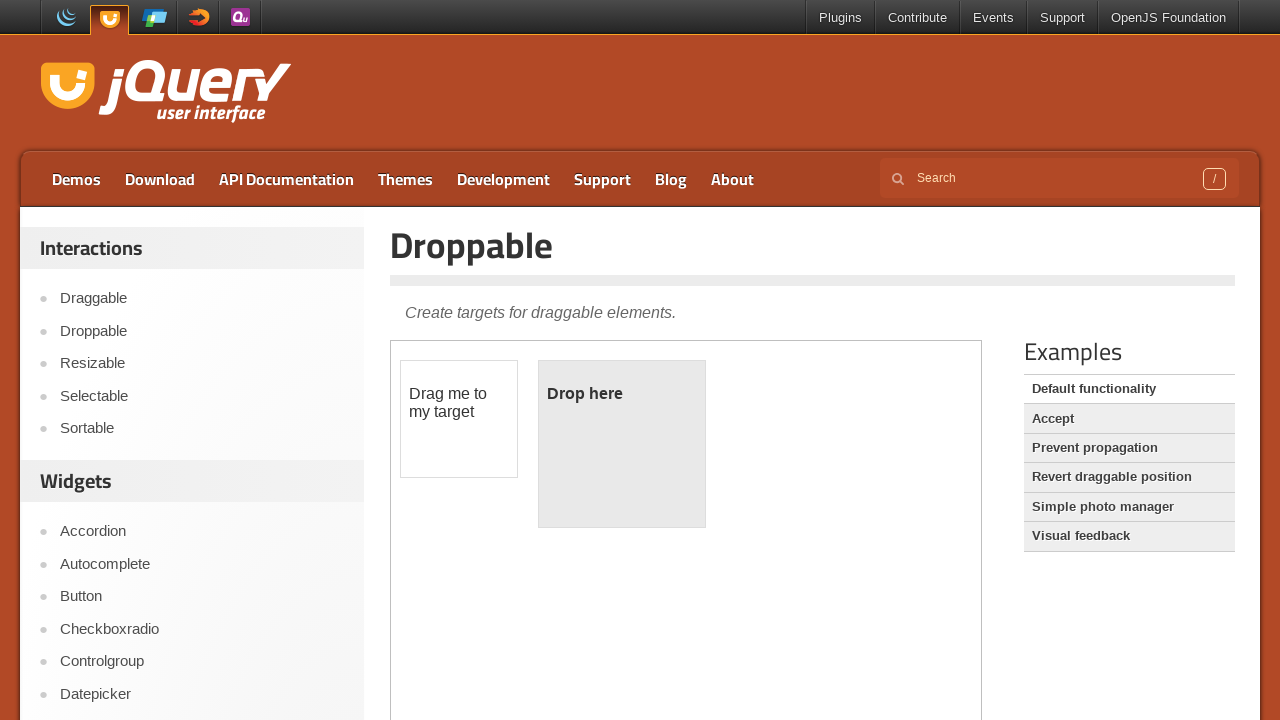

Located the iframe containing drag and drop elements
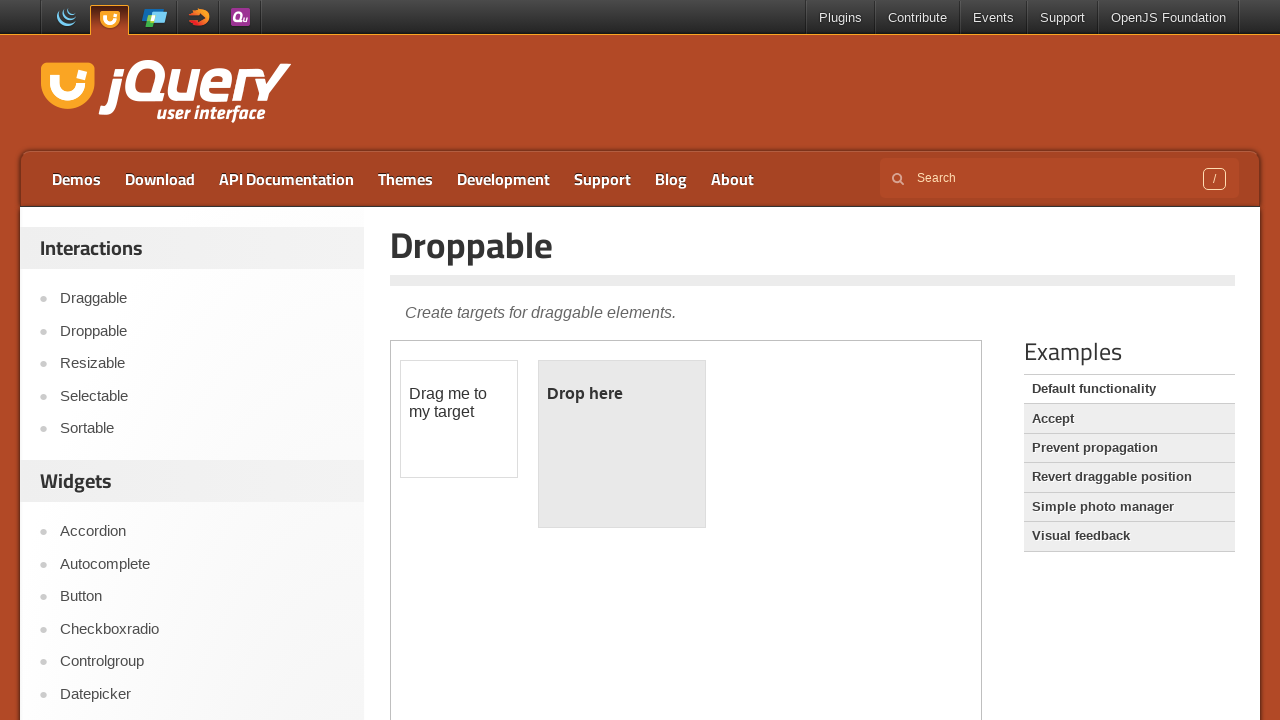

Located the draggable element with ID 'draggable'
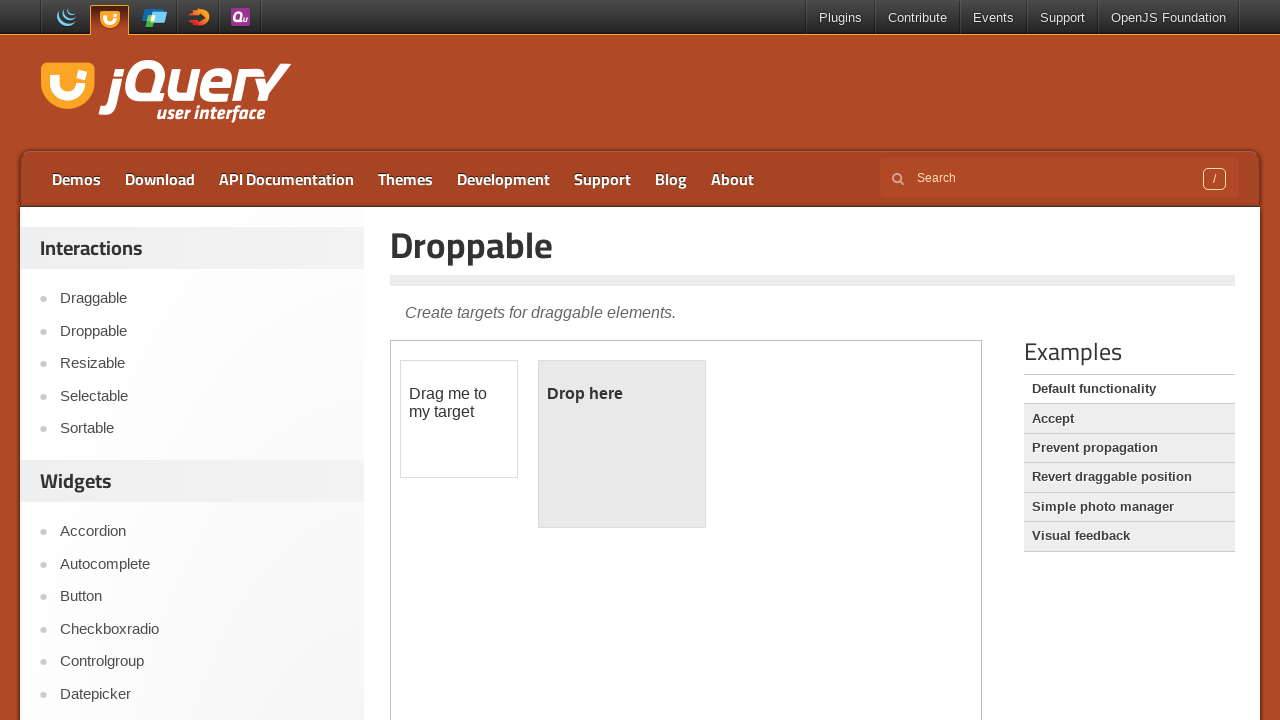

Located the droppable target element with ID 'droppable'
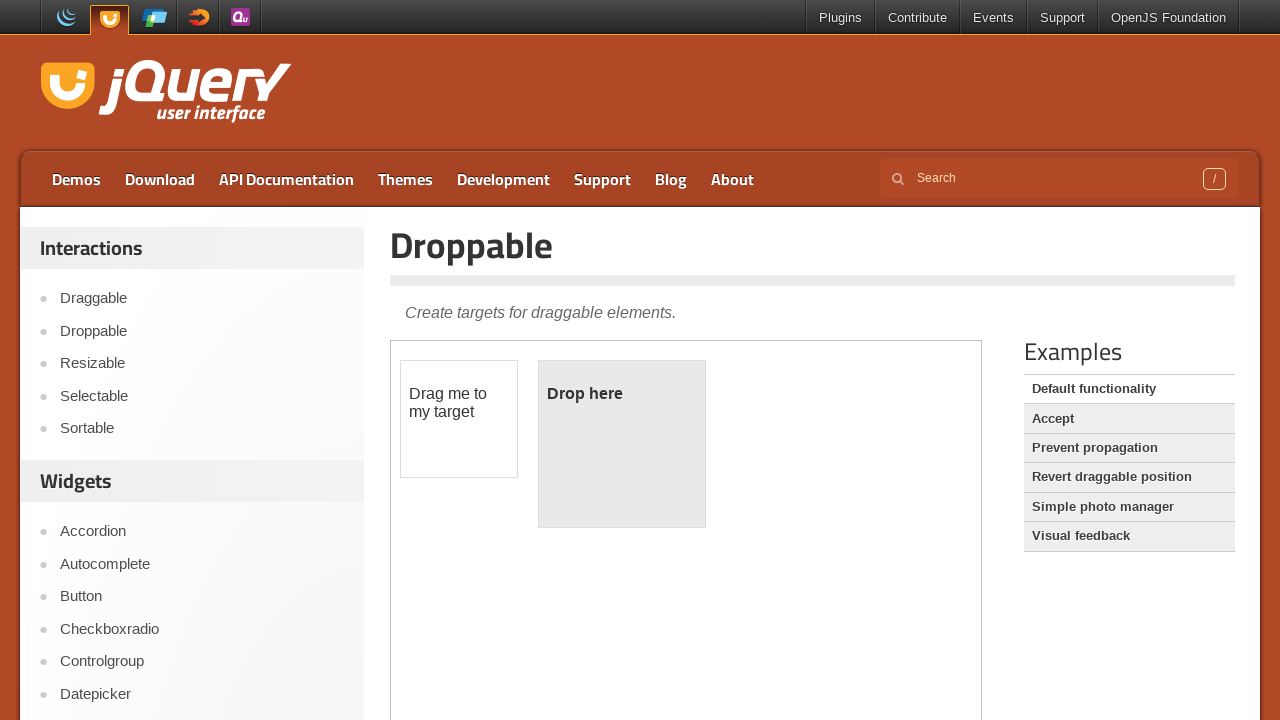

Performed drag and drop action from draggable to droppable element at (622, 444)
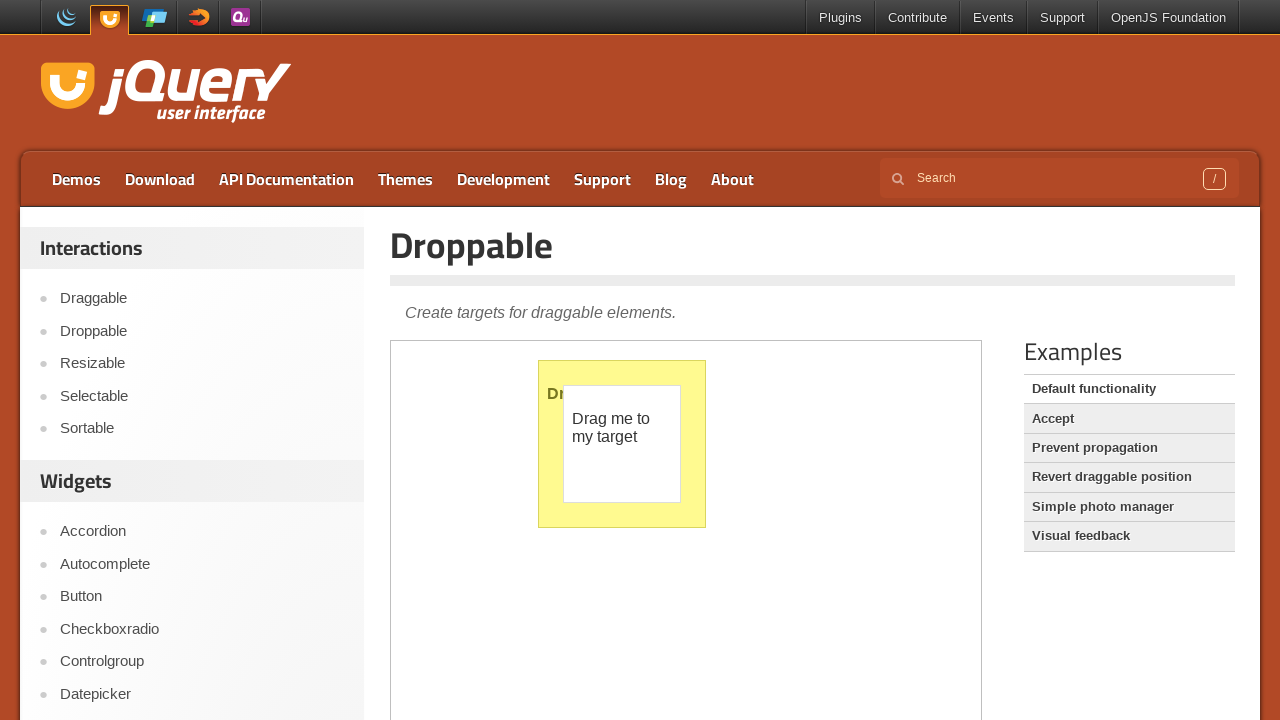

Reloaded the page
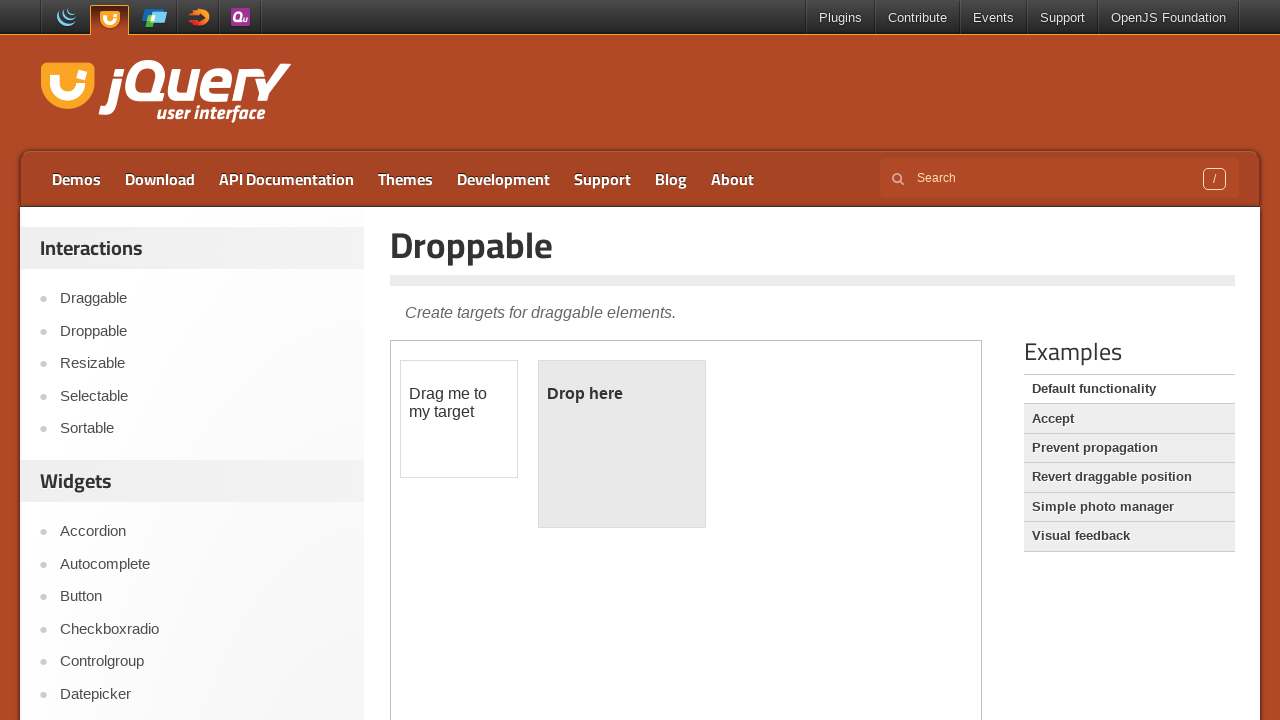

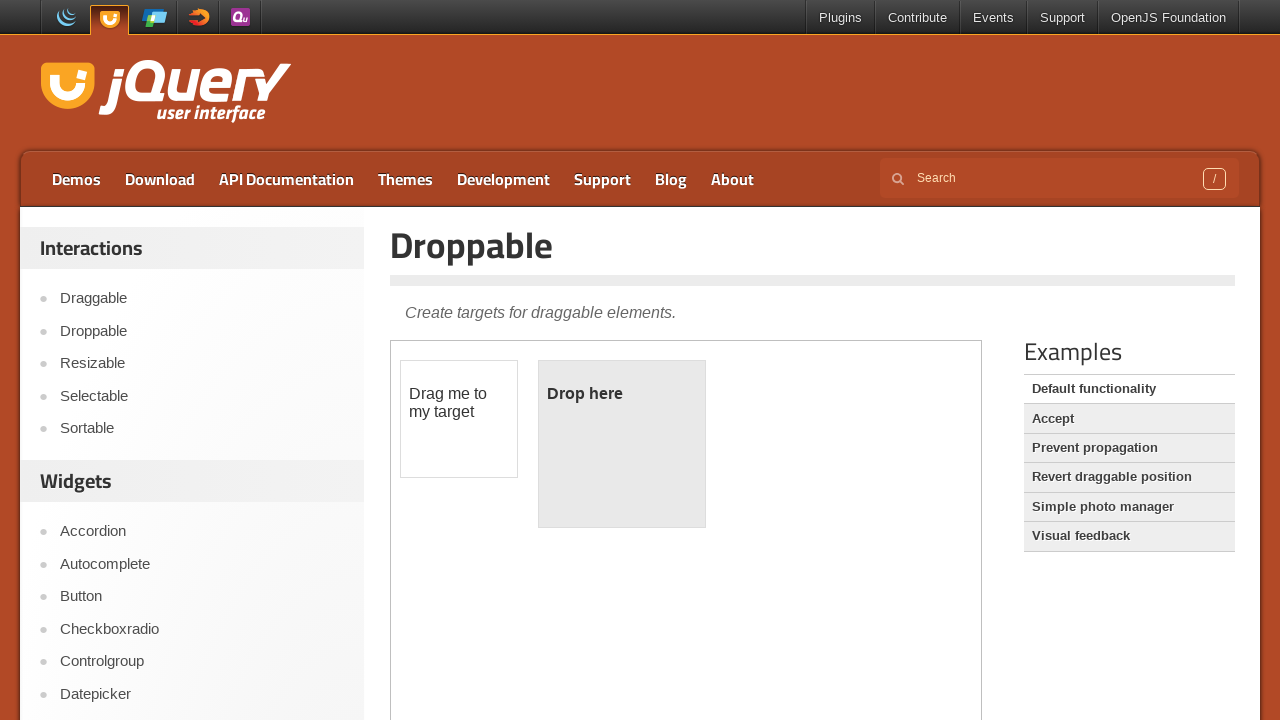